Tests browser alert handling by clicking a button that triggers an alert dialog, accepting it, reading a value from the page, calculating a mathematical result, and submitting the answer in a form.

Starting URL: http://suninjuly.github.io/alert_accept.html

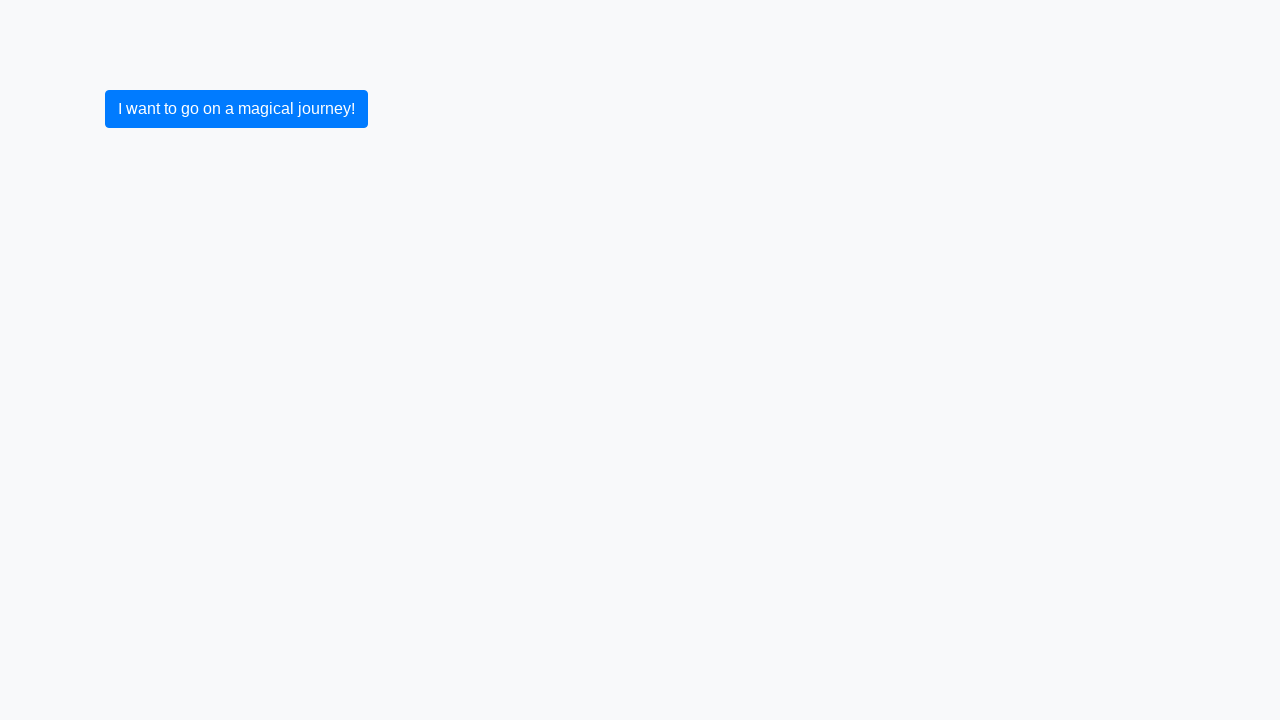

Set up dialog handler to accept alerts
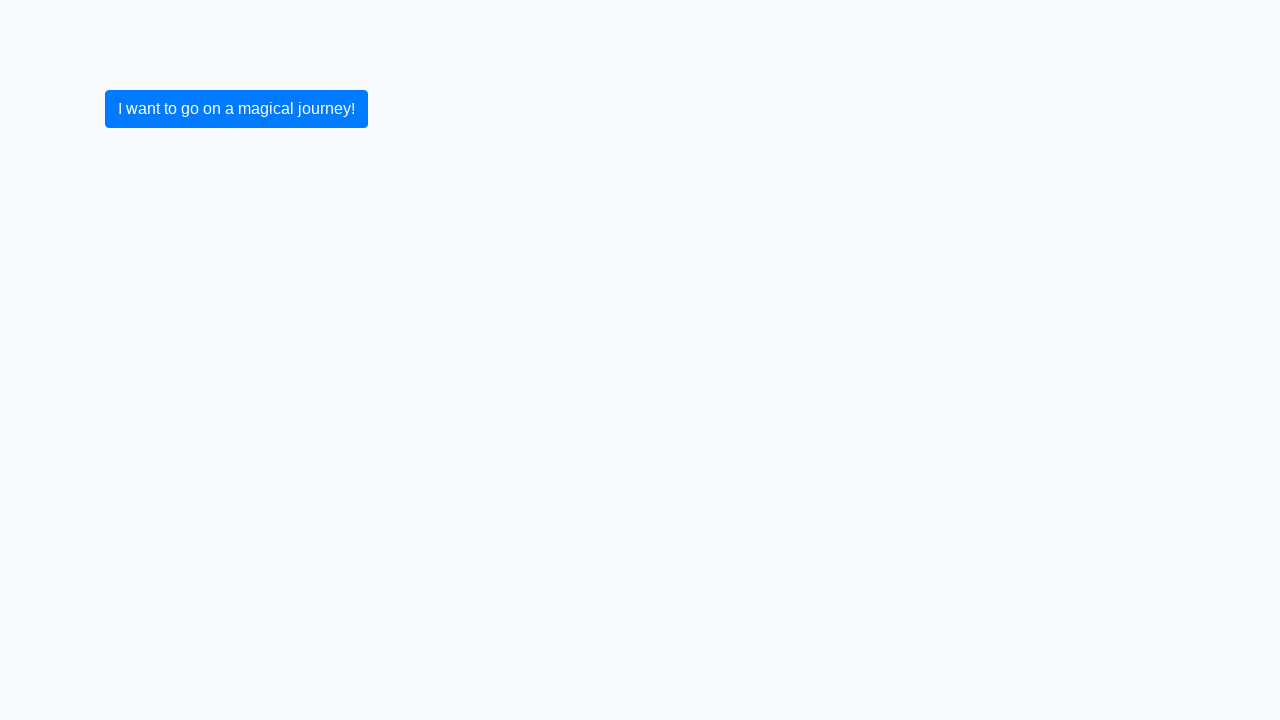

Clicked the magic button to trigger alert dialog at (236, 109) on .btn-primary
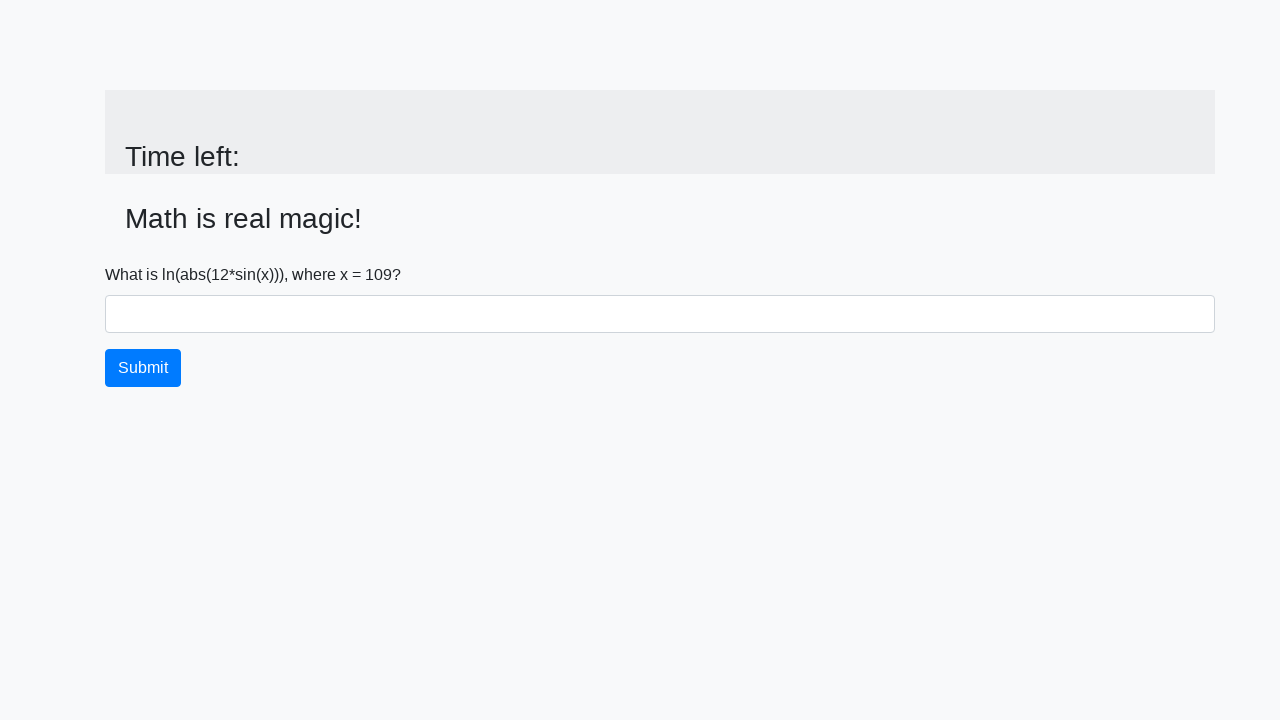

Alert was accepted and input value element appeared
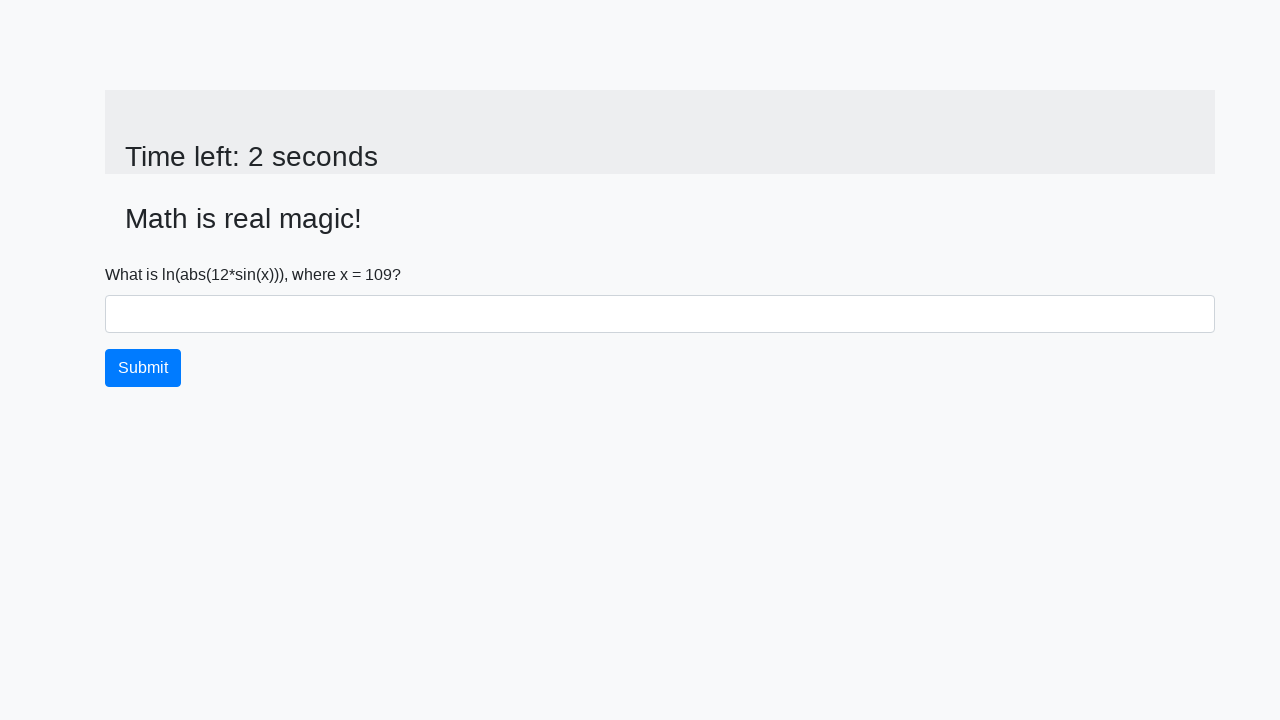

Retrieved x value from page: 109
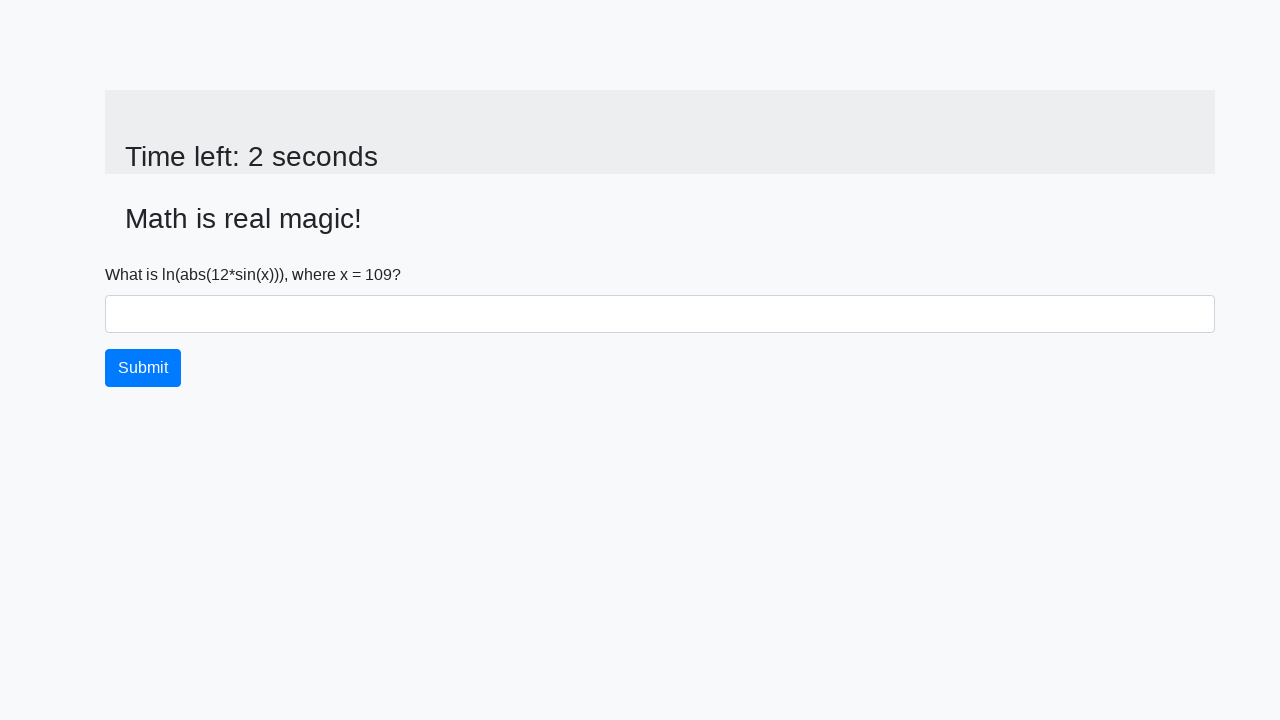

Parsed x value as integer: 109
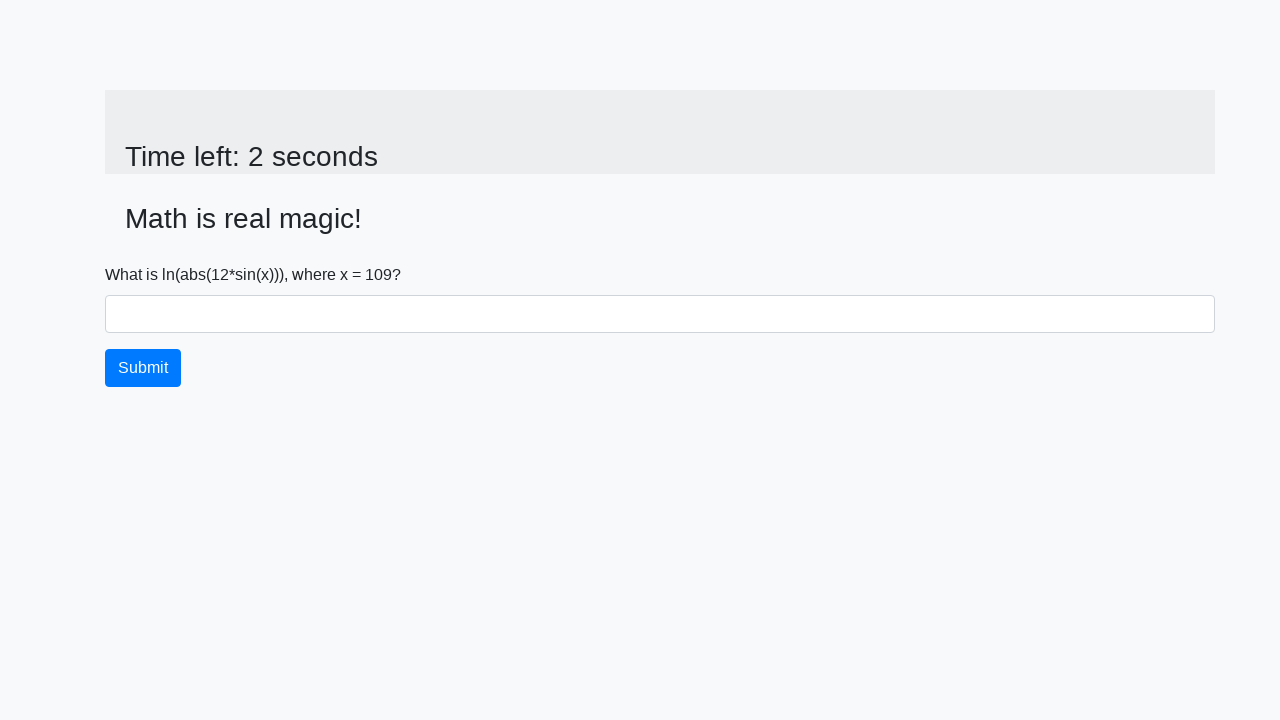

Calculated mathematical result: 2.2824753690713755
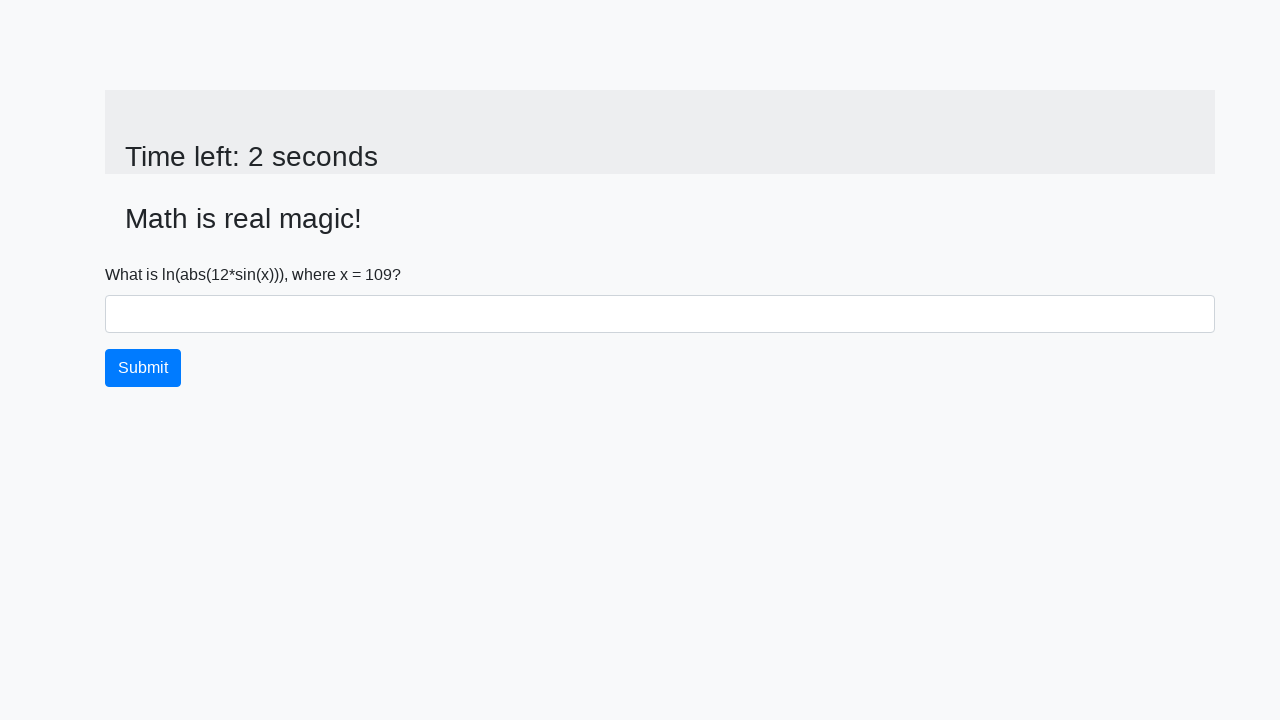

Filled answer field with calculated result on #answer
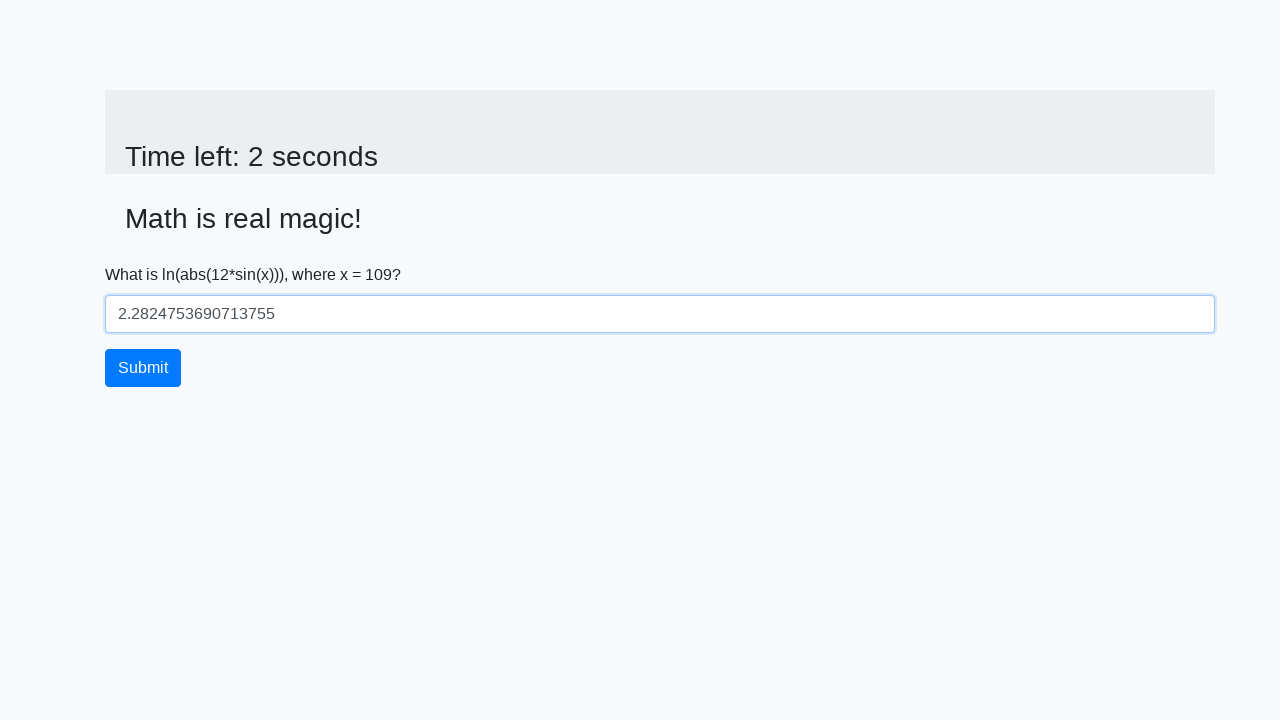

Clicked submit button to submit the answer at (143, 368) on .btn-primary
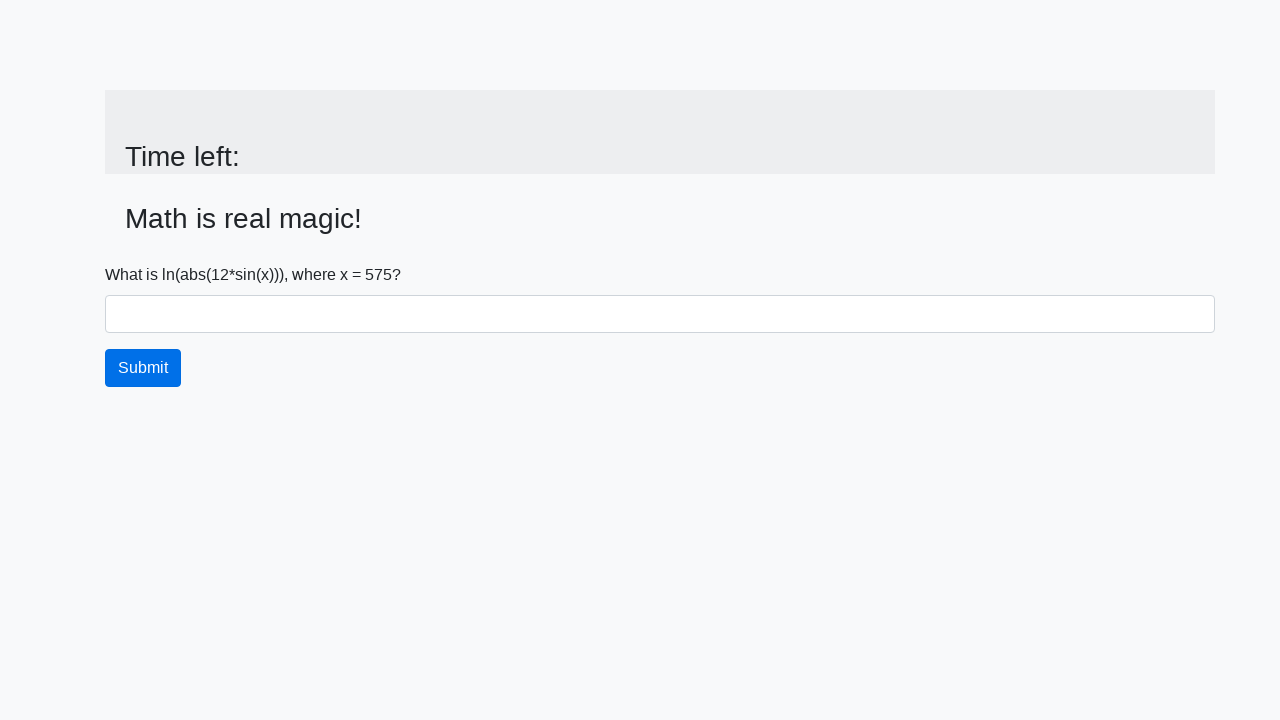

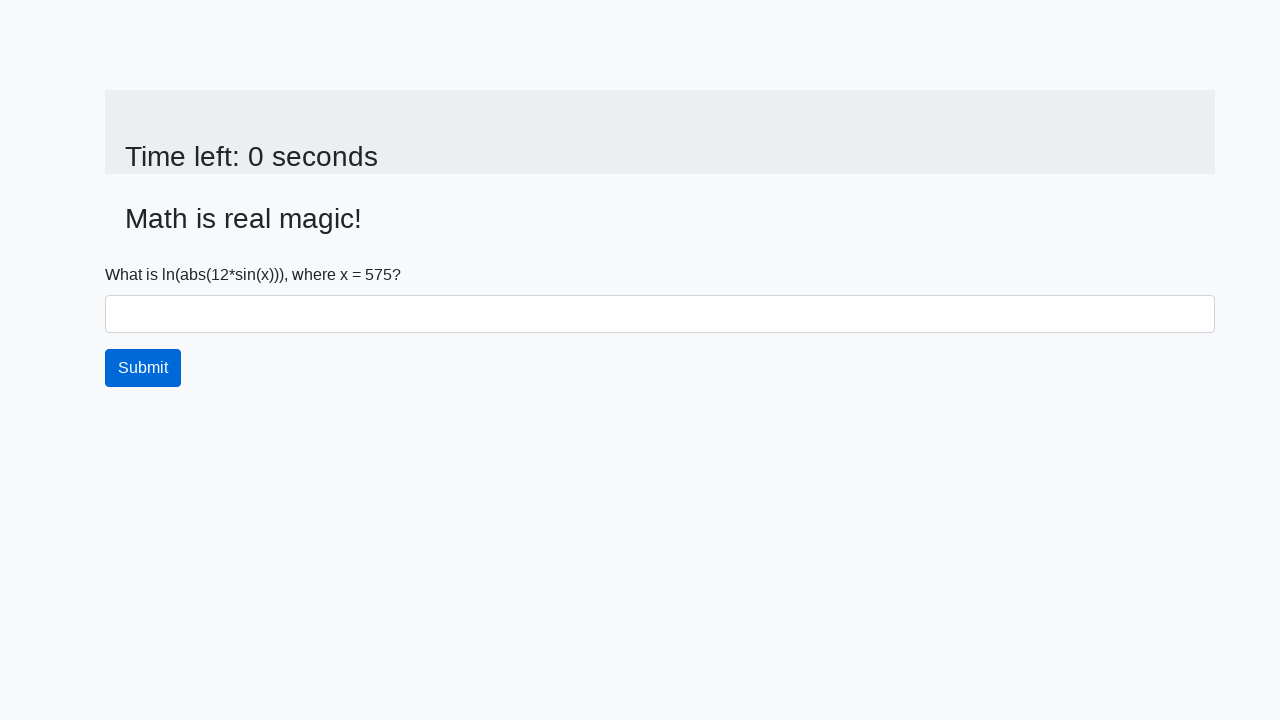